Tests accepting a JavaScript alert by clicking a button that triggers an alert and verifying the success message

Starting URL: https://automationfc.github.io/basic-form/

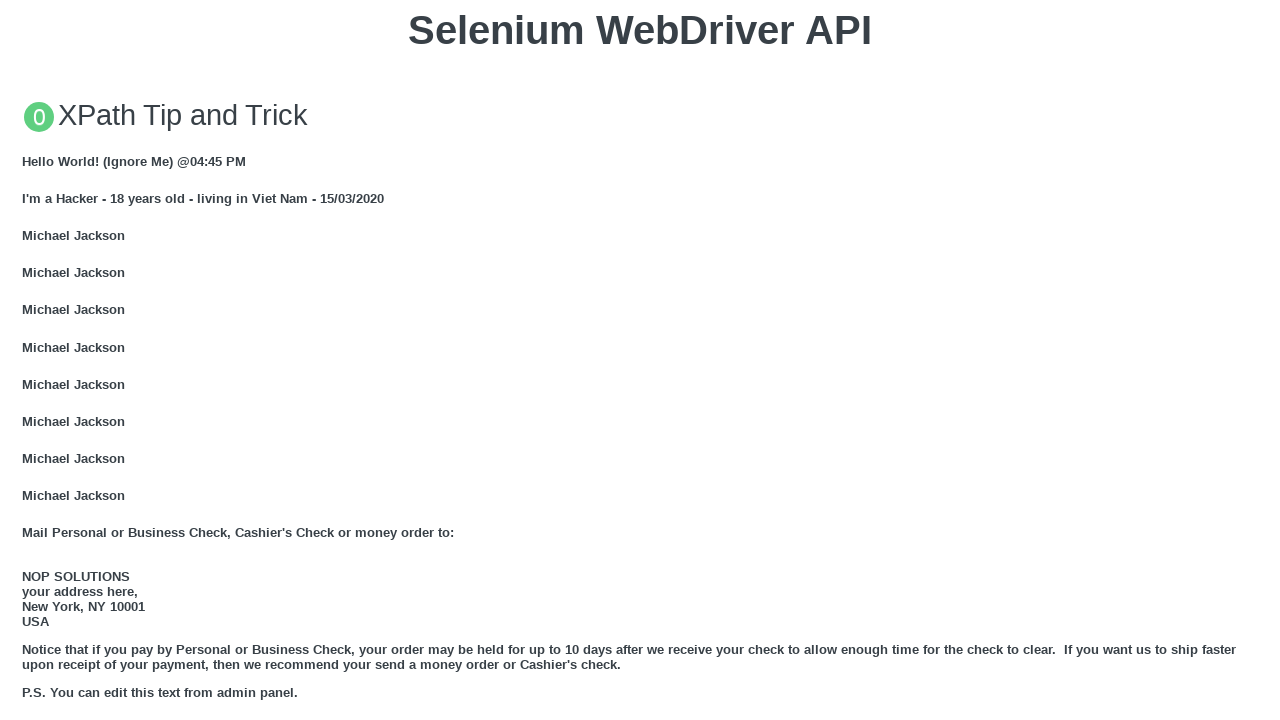

Clicked button to trigger JavaScript alert at (640, 360) on xpath=//button[text()='Click for JS Alert']
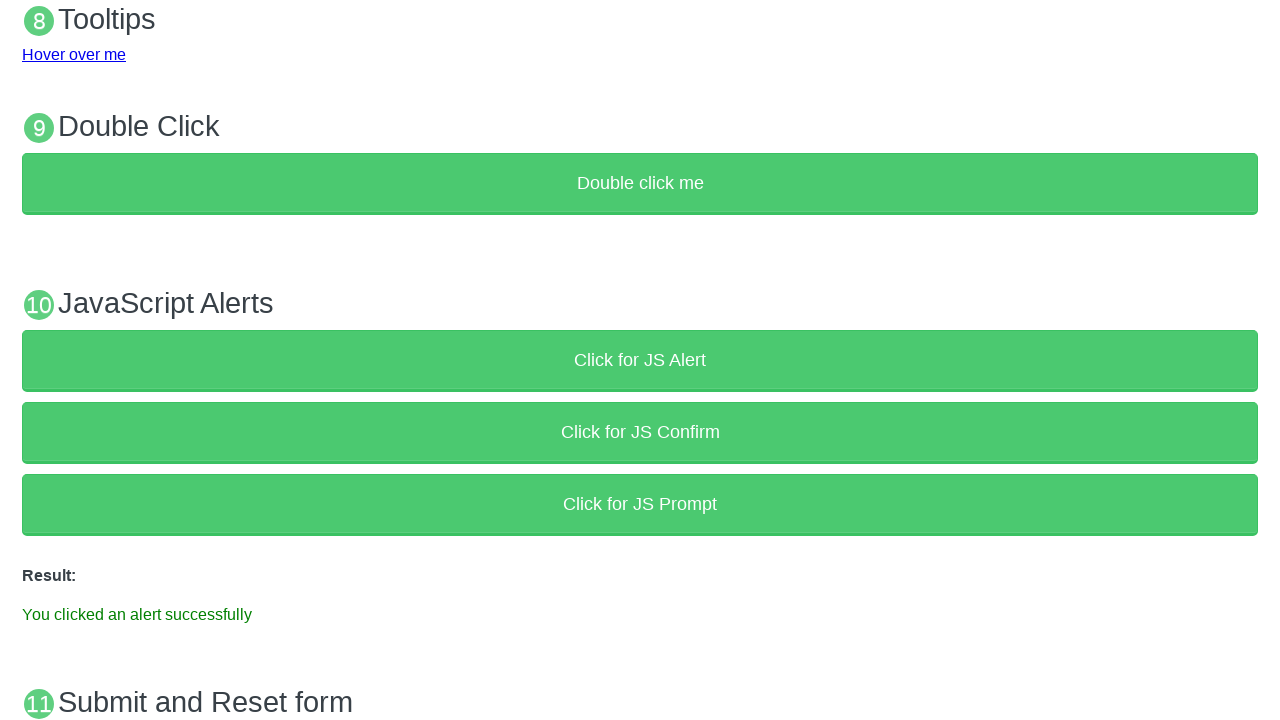

Set up dialog handler to accept alert
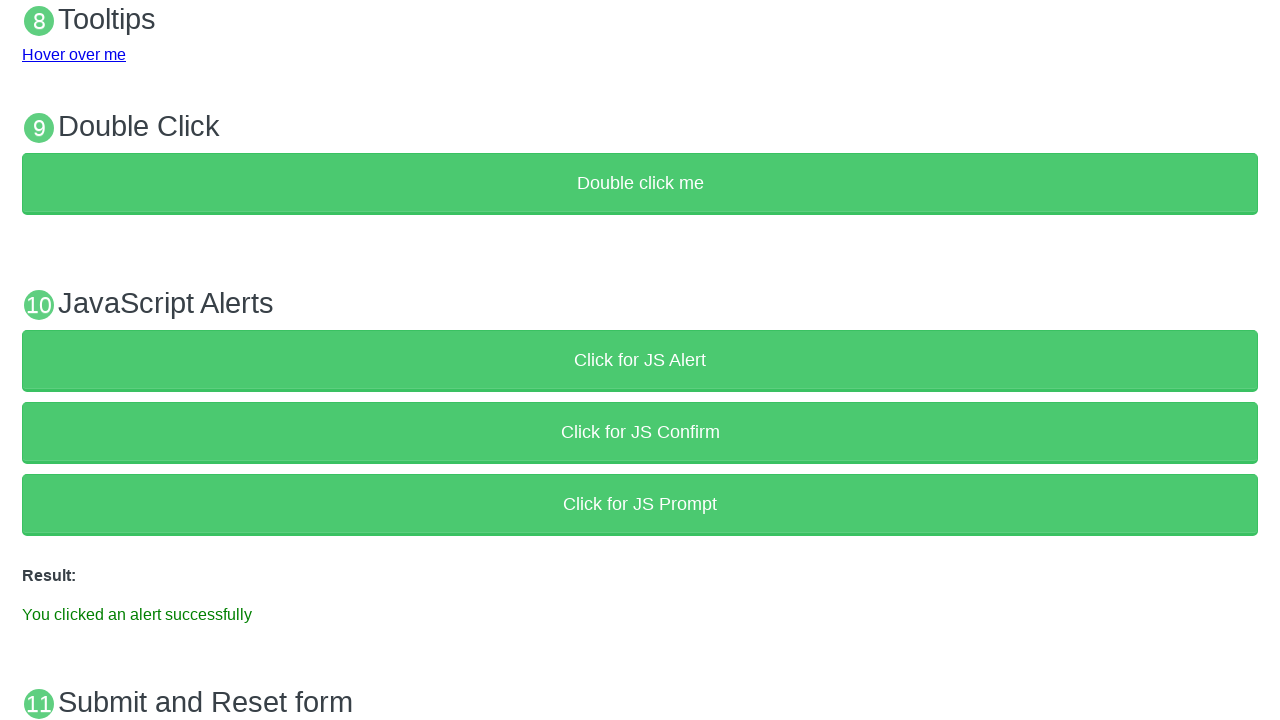

Success message verified - alert was accepted successfully
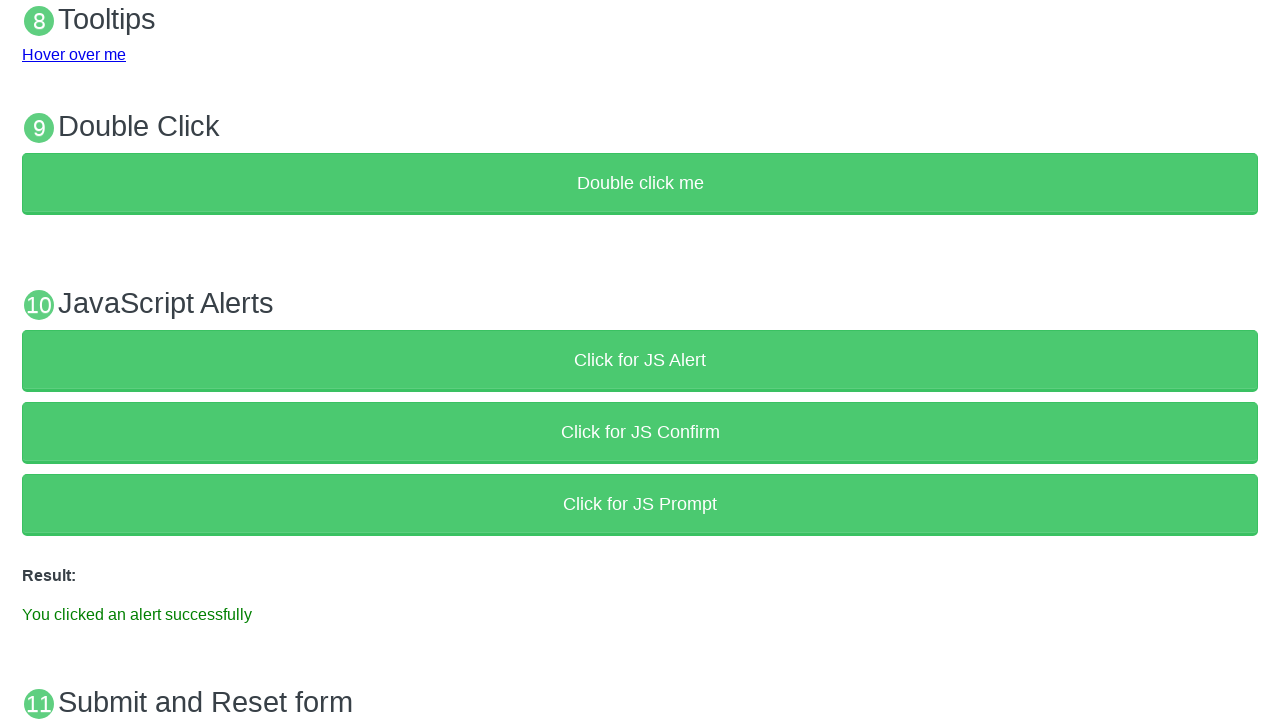

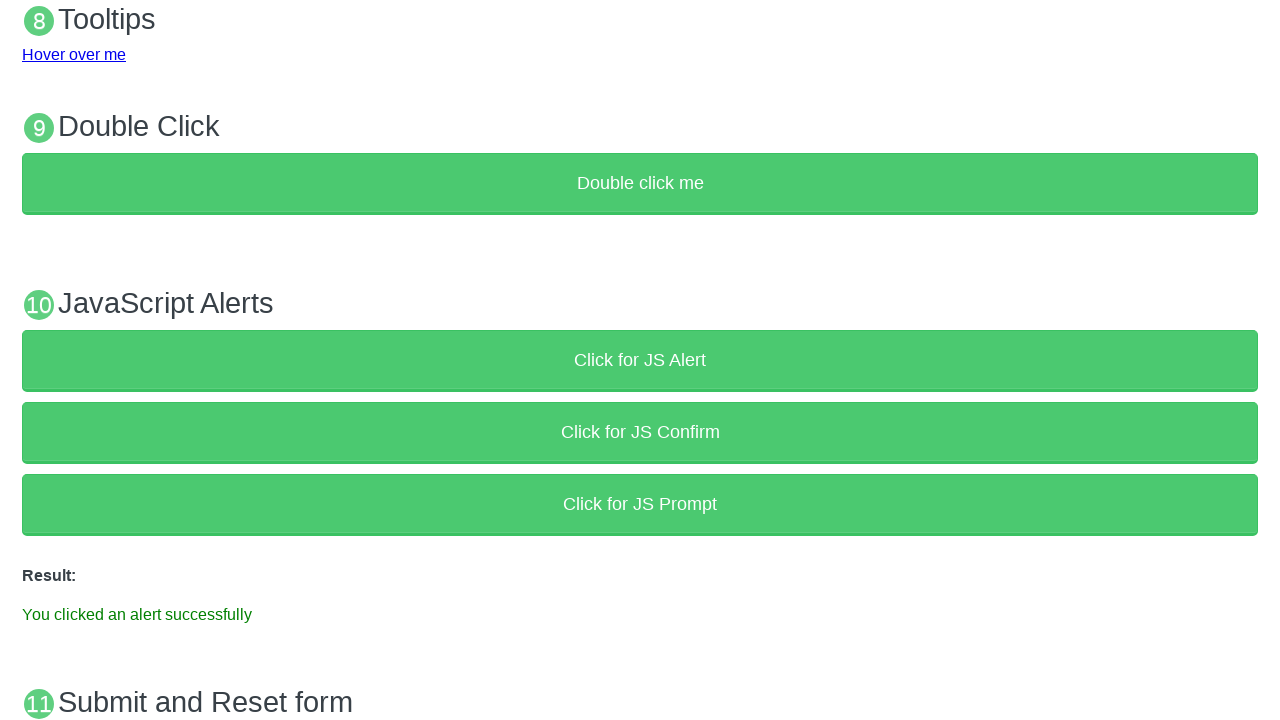